Tests handling a random popup on VNK EDU site - closes popup if displayed, then clicks course list button

Starting URL: https://vnk.edu.vn/

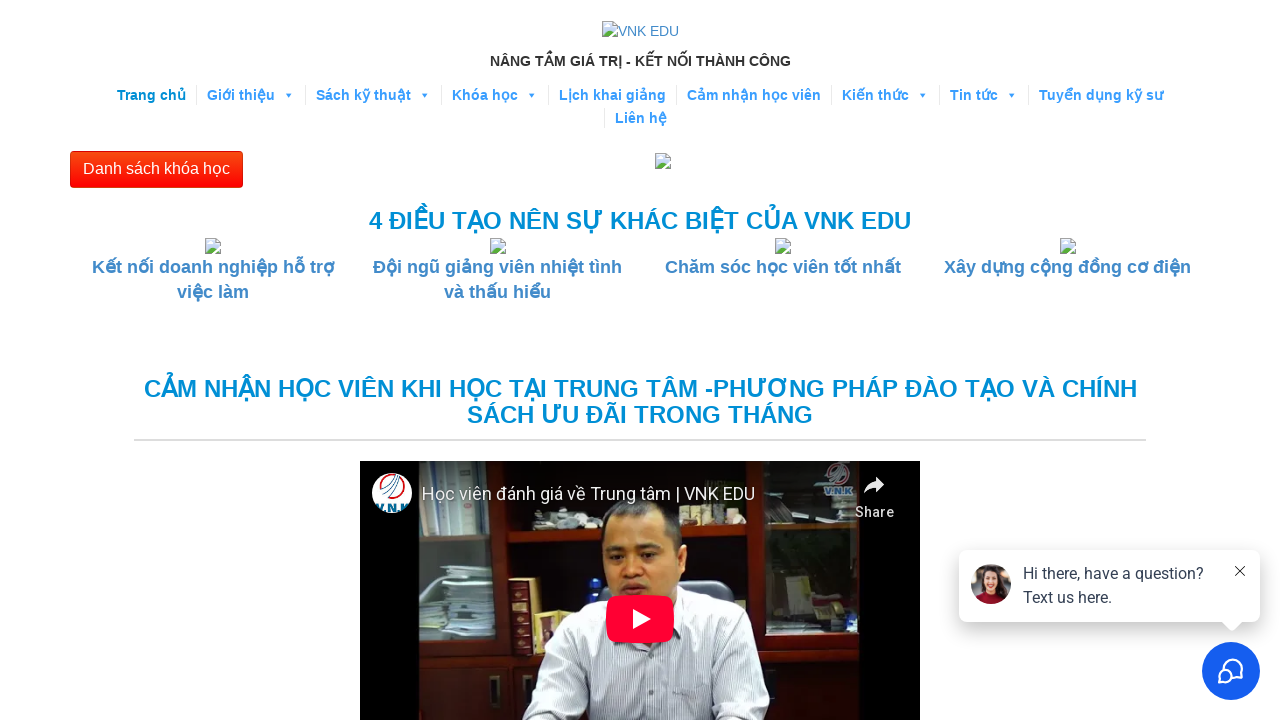

Waited 3 seconds for page to load
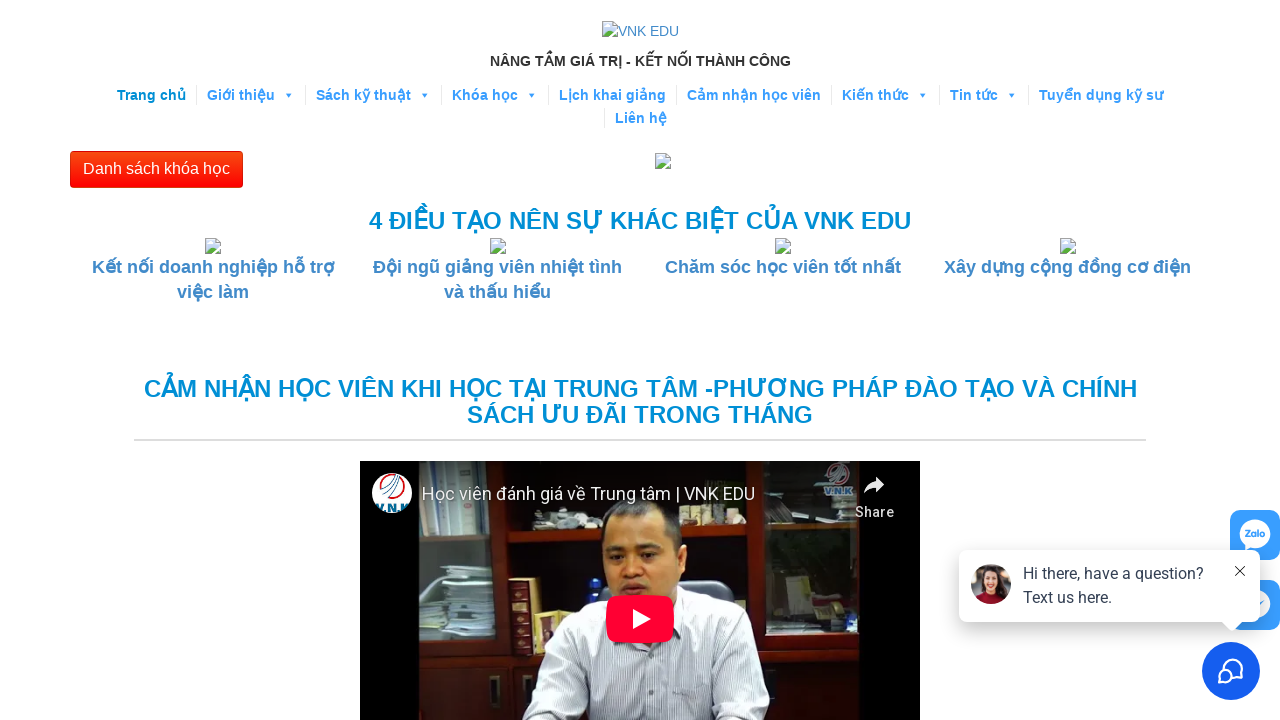

No popup displayed on page
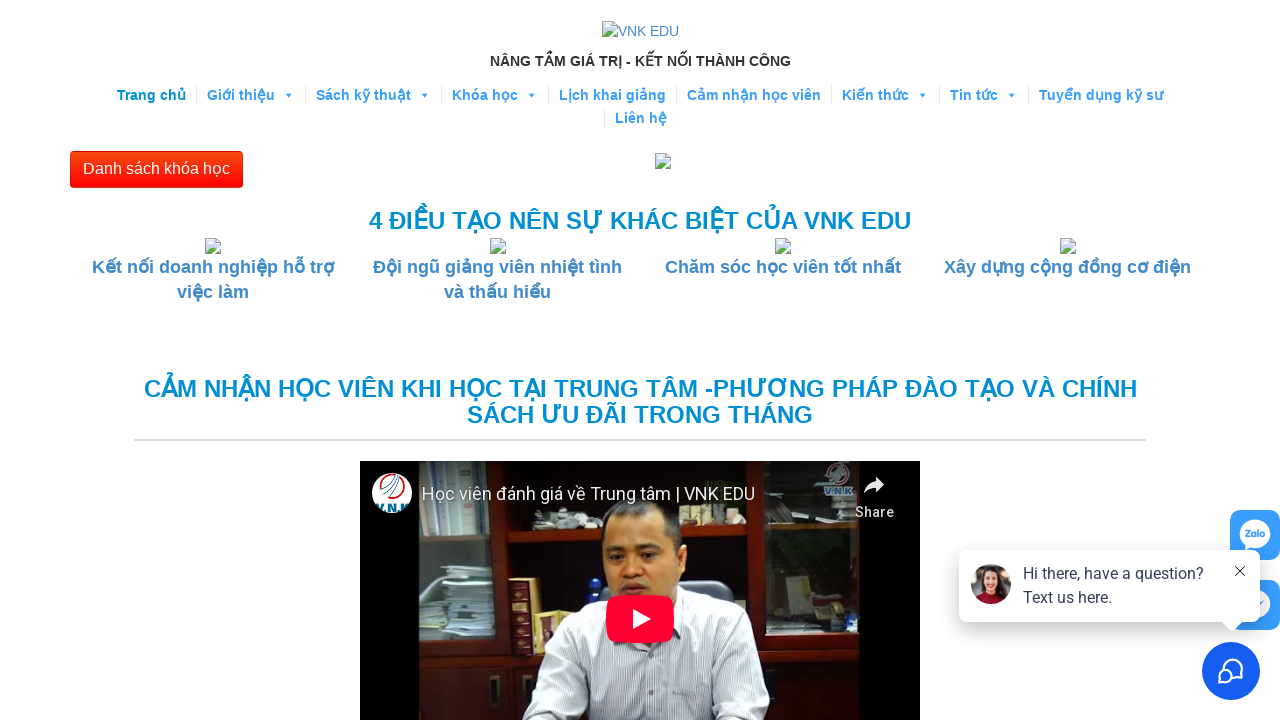

Clicked on course list button at (156, 170) on button:has-text('Danh sách khóa học')
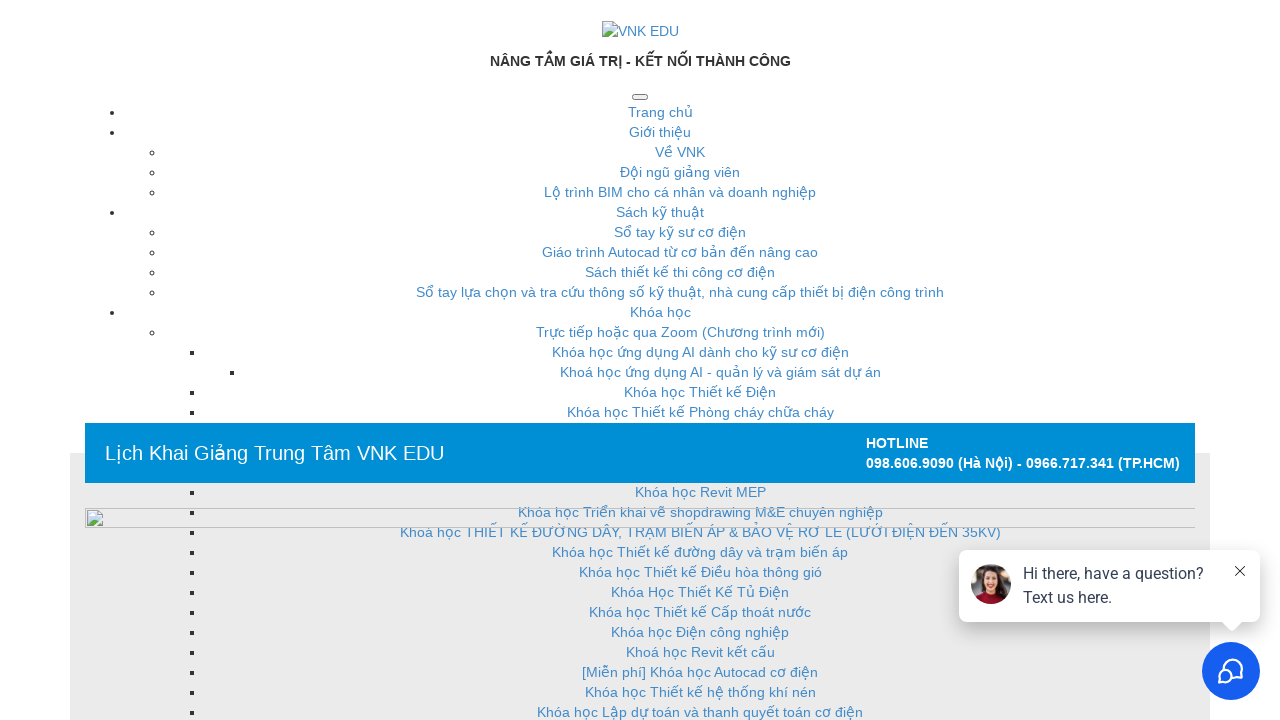

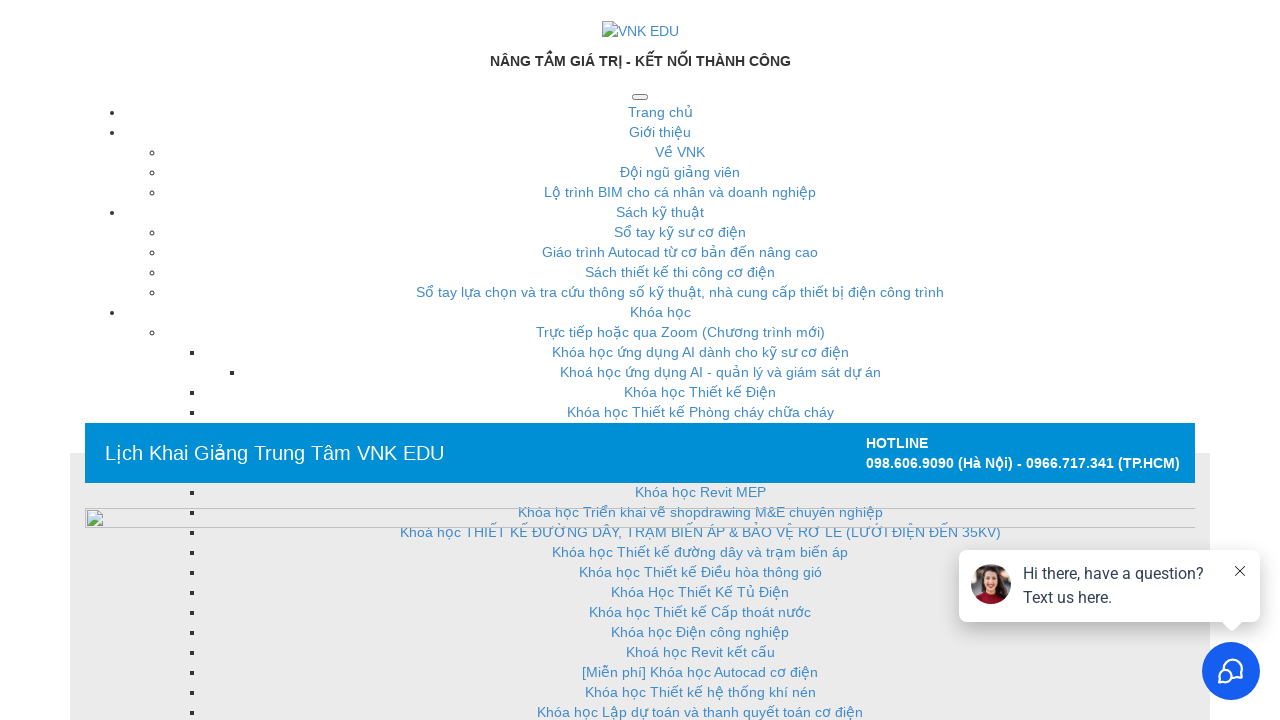